Tests navigation to the registration page by clicking the registration link and verifying the registration page is displayed

Starting URL: https://qa.koel.app/

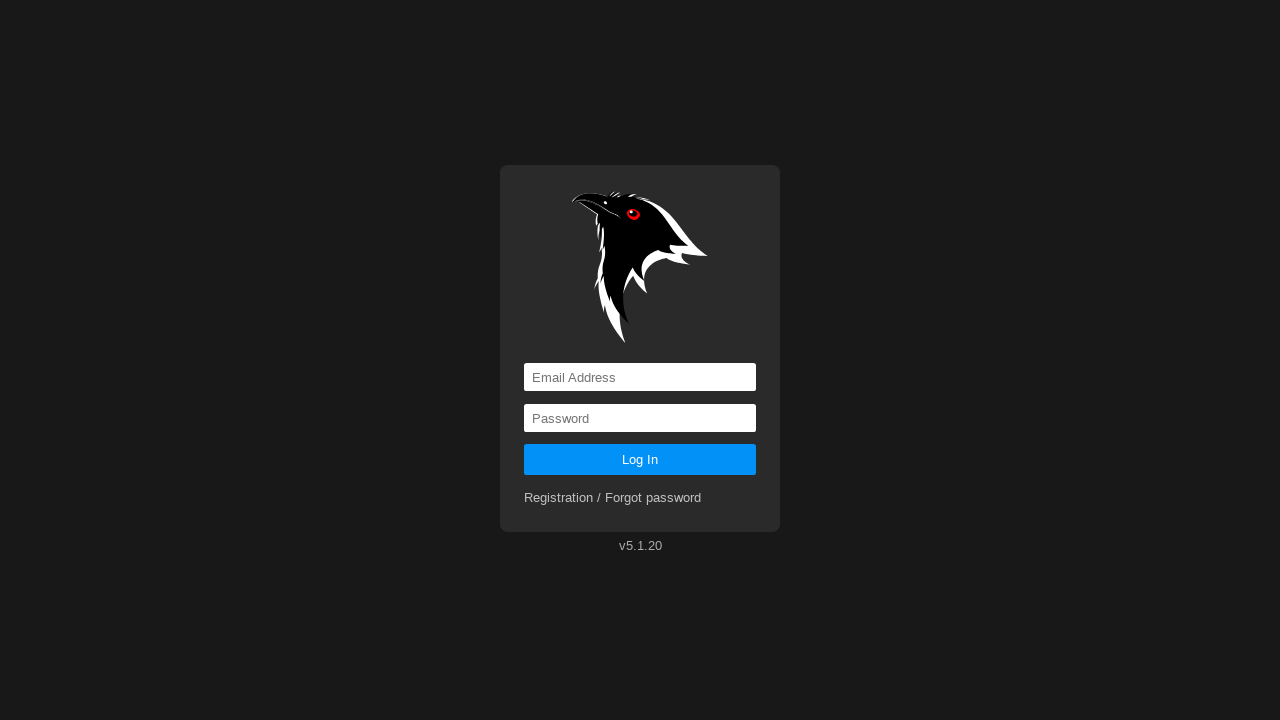

Clicked registration link at (613, 498) on a[href='registration']
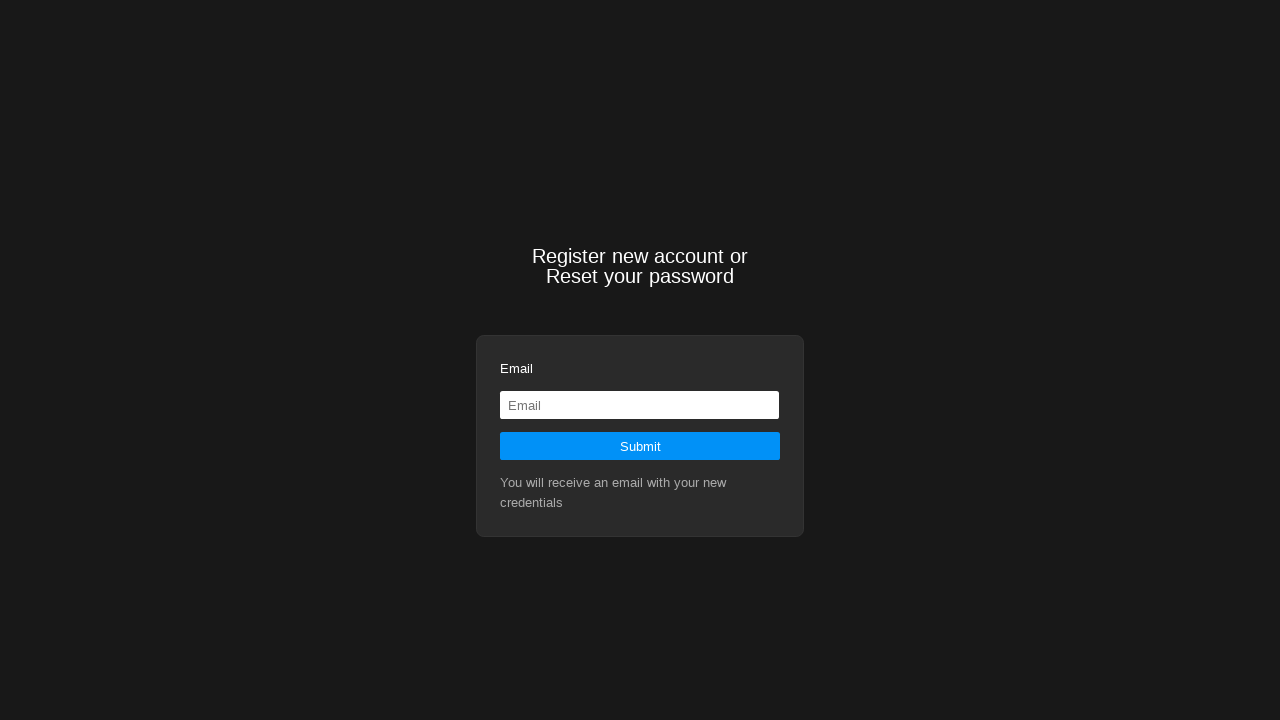

Registration page loaded and displayed
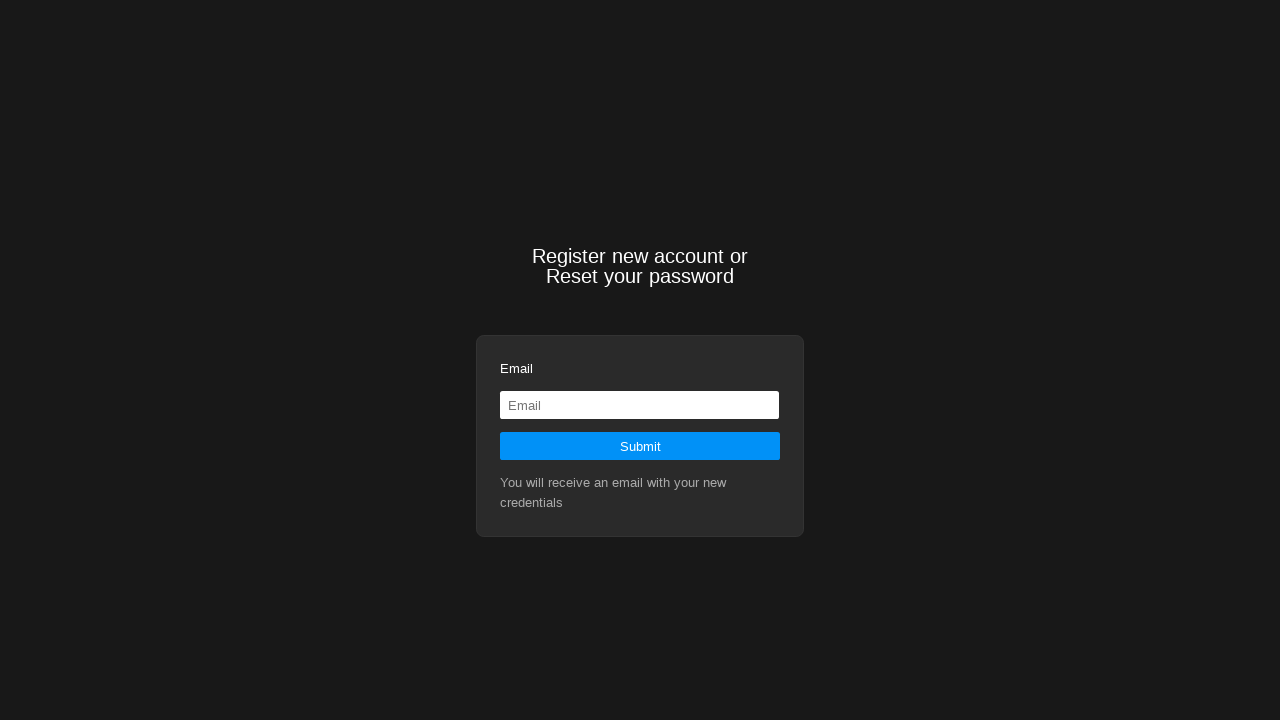

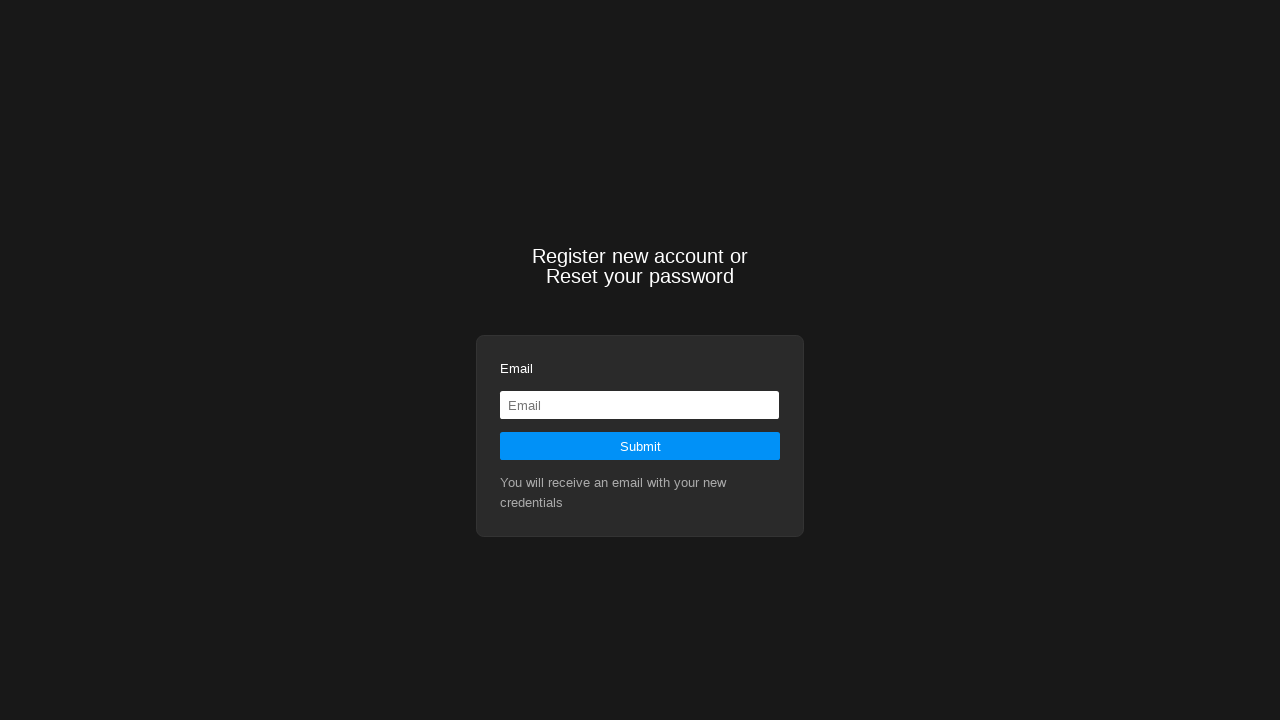